Tests filling the email field using CSS selector locator

Starting URL: https://keybooks.ro/product/cooking-with-love/

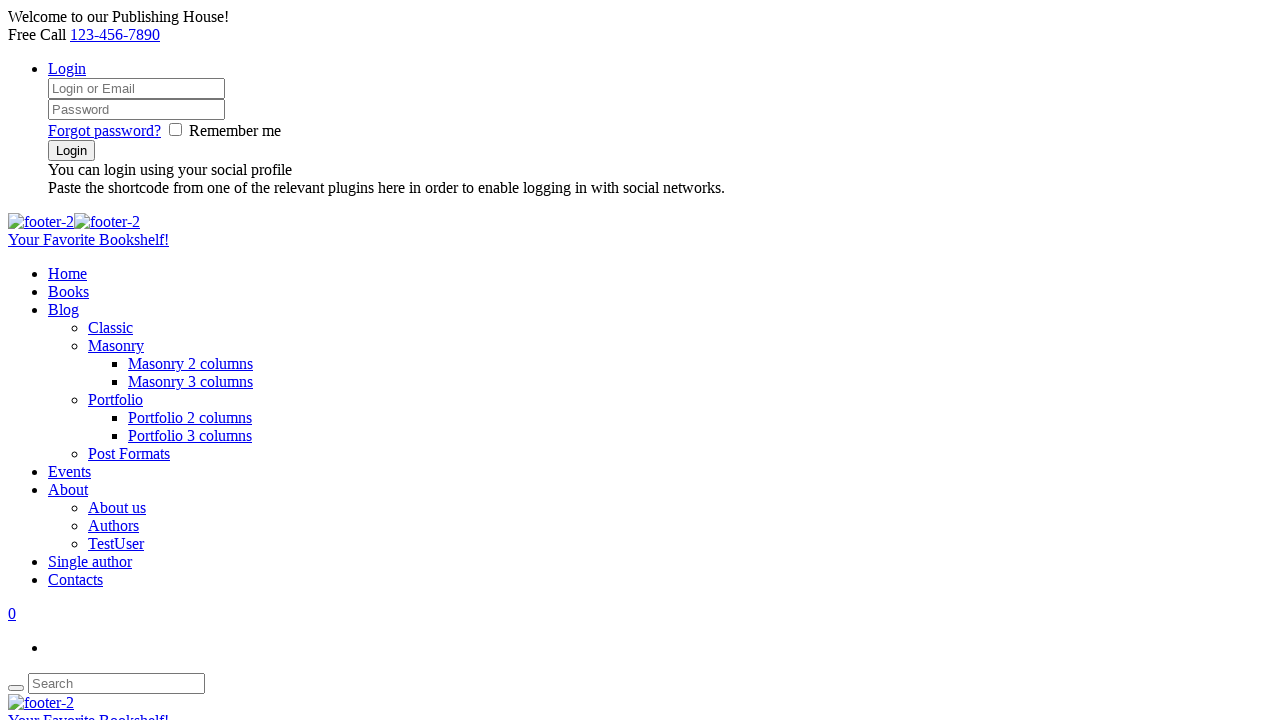

Scrolled down 3000 pixels to reach reviews section
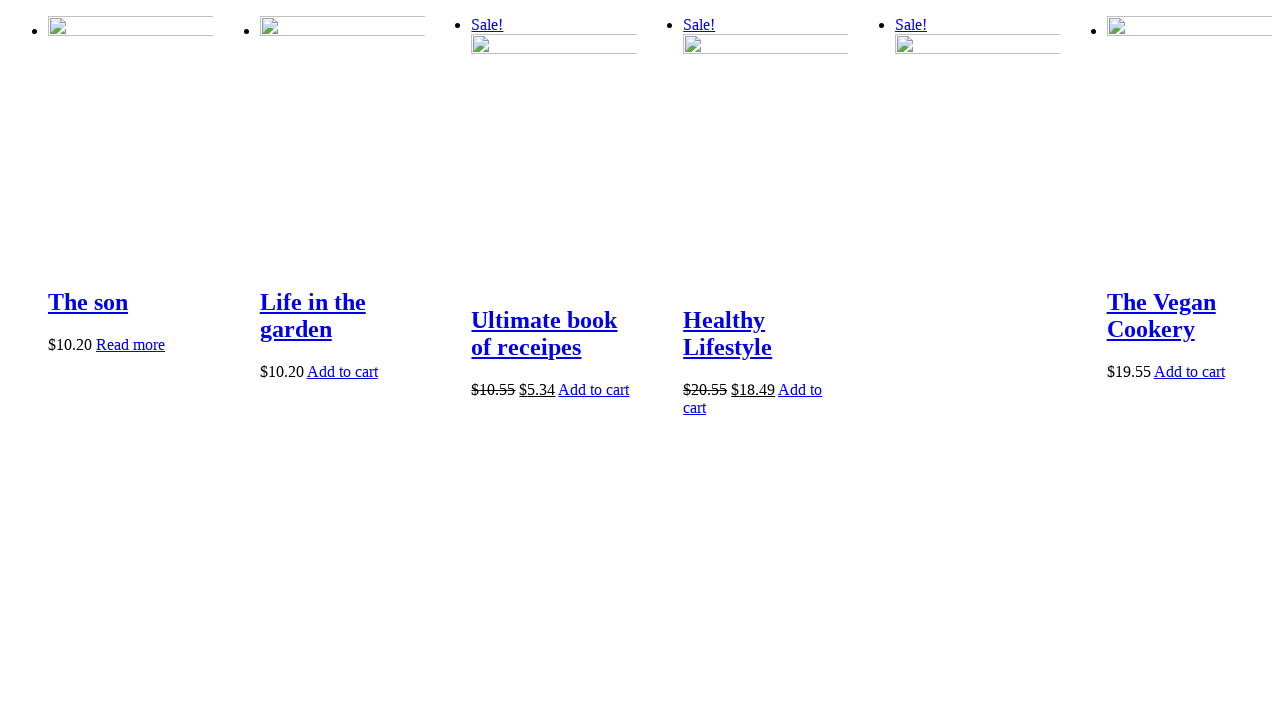

Clicked reviews tab at (164, 361) on #tab-title-reviews
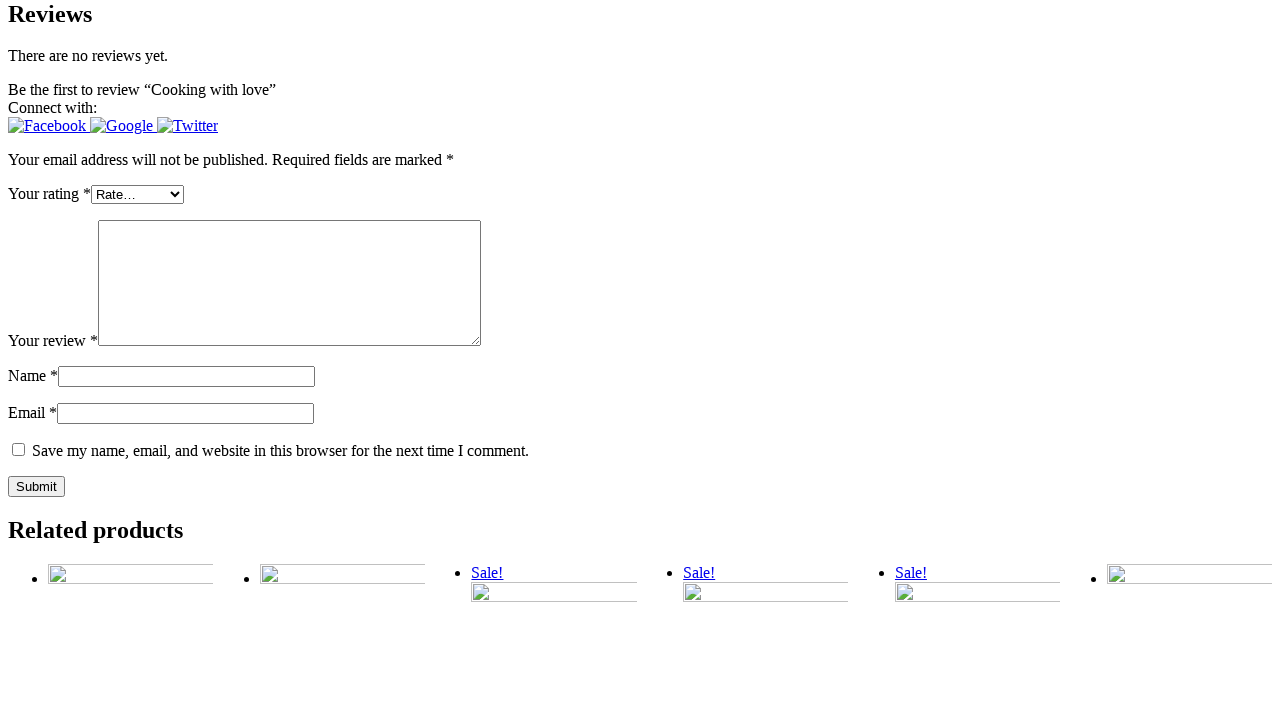

Filled email field with 'reviewer@example.com' using CSS selector locator on input[type='email']
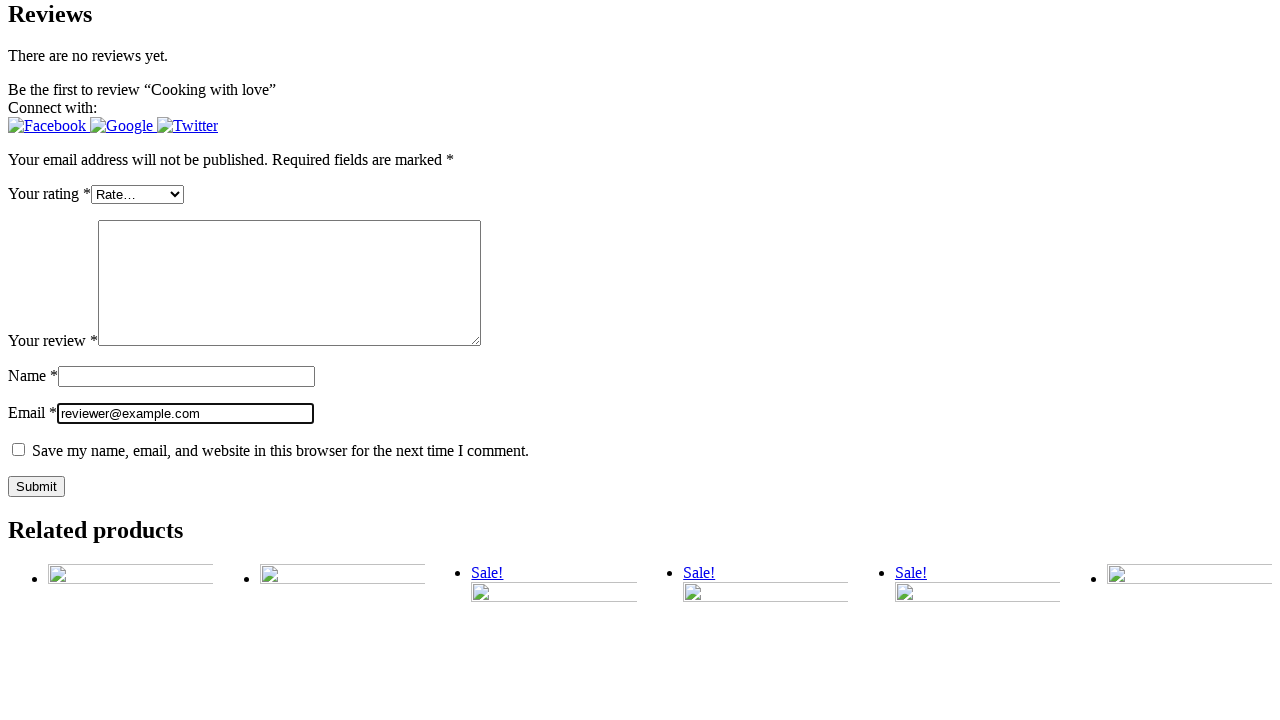

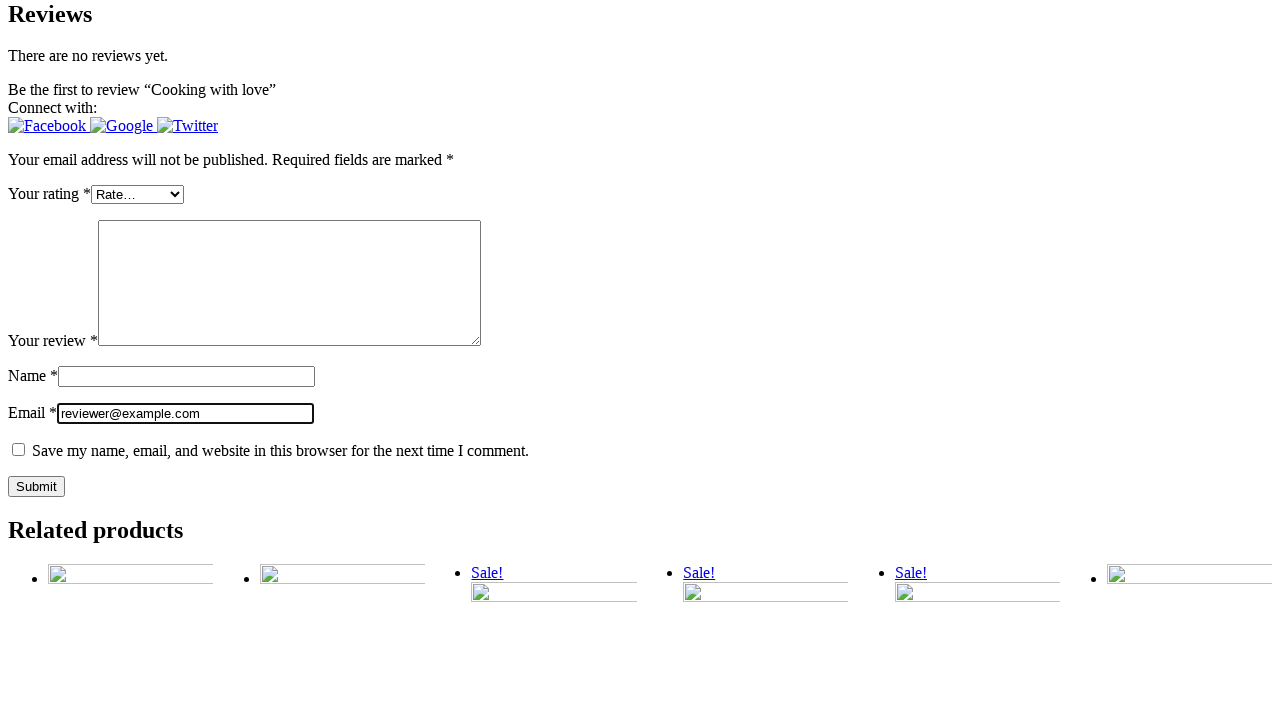